Navigates to the GreenKart vegetable and fruits shopping page and verifies the page title matches expected value

Starting URL: https://rahulshettyacademy.com/seleniumPractise/#/

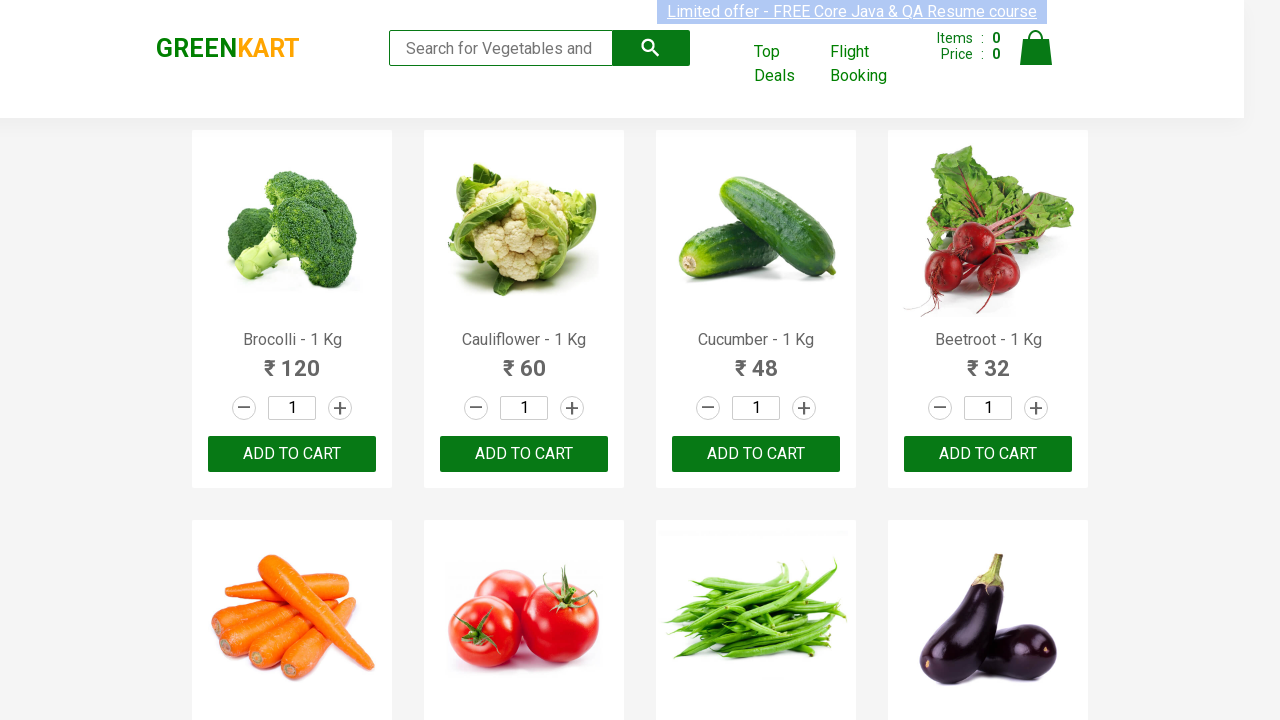

Navigated to GreenKart vegetable and fruits shopping page
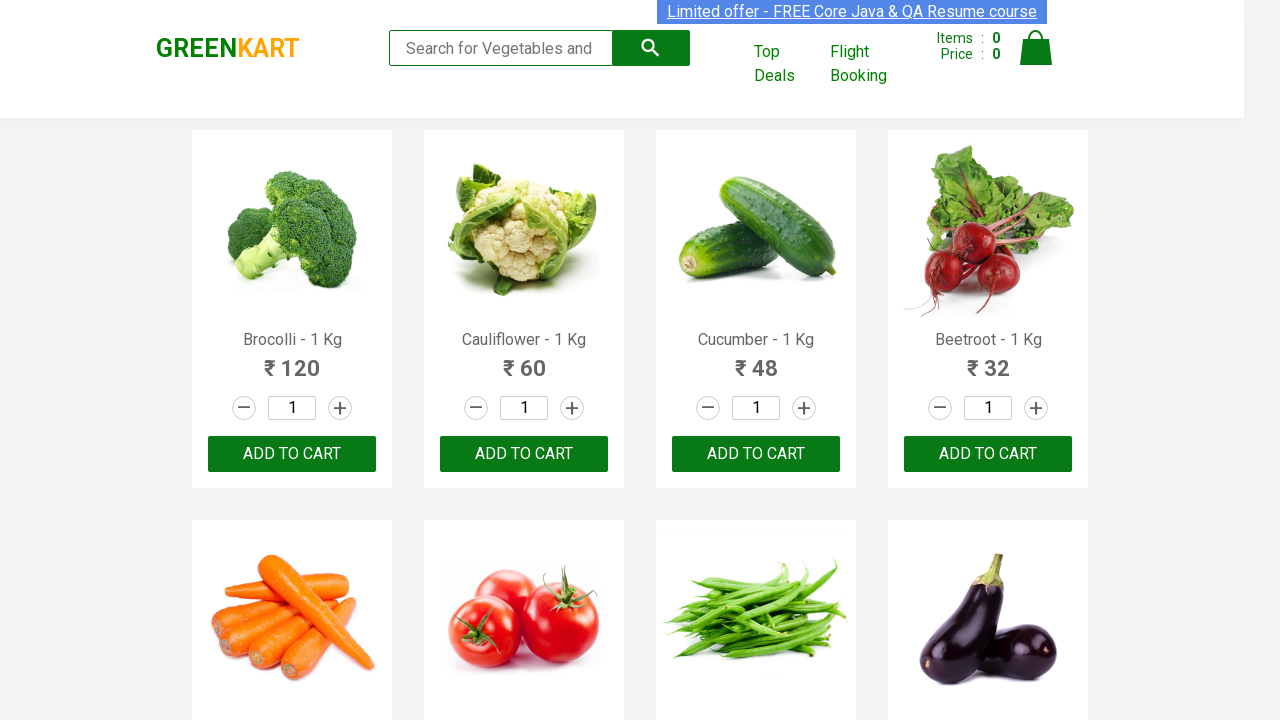

Verified page title matches expected value 'GreenKart - veg and fruits kart'
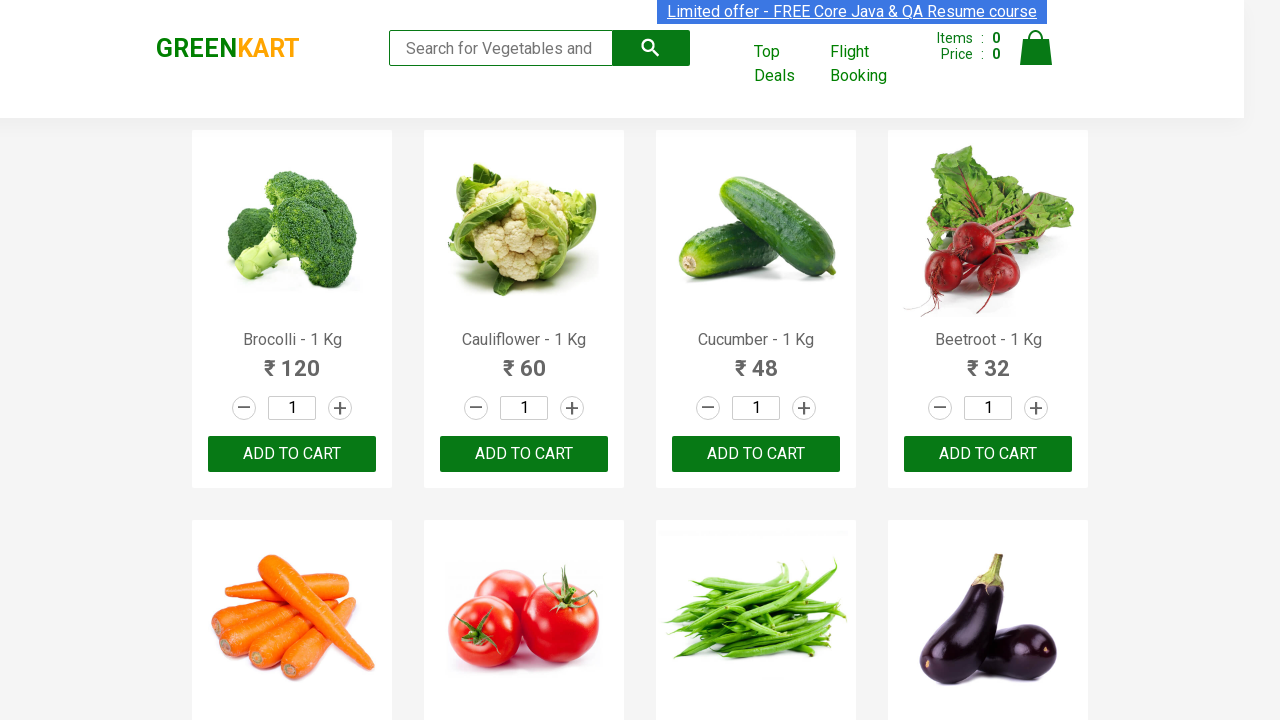

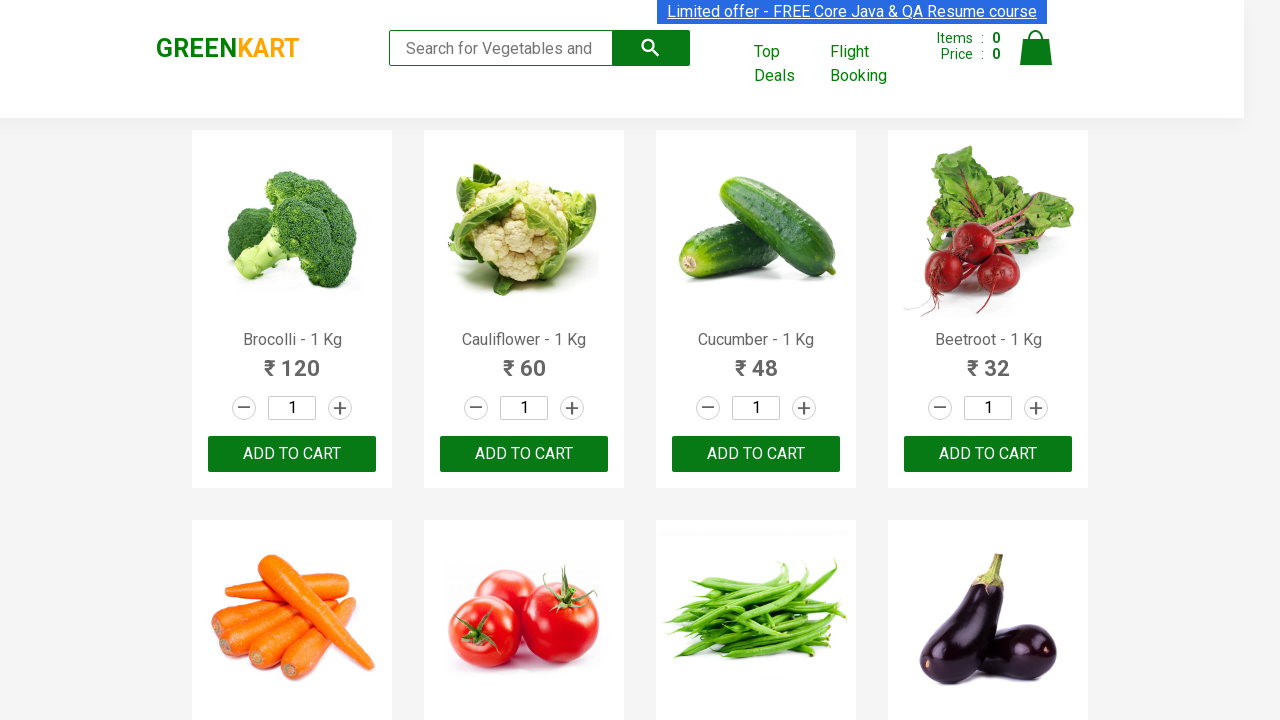